Tests keyboard actions by entering text in uppercase using Shift key modifier in a form field

Starting URL: https://awesomeqa.com/practice.html

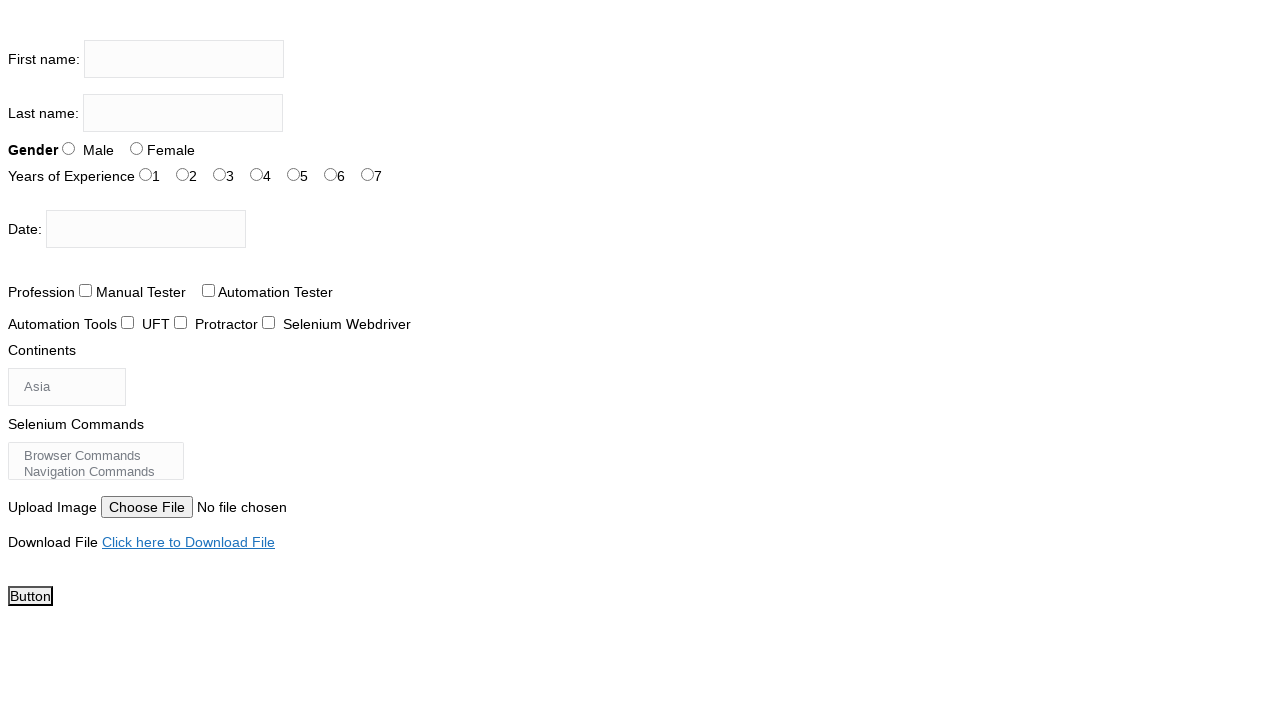

Filled firstname field with 'THE TESTING ACADEMY' in uppercase on input[name='firstname']
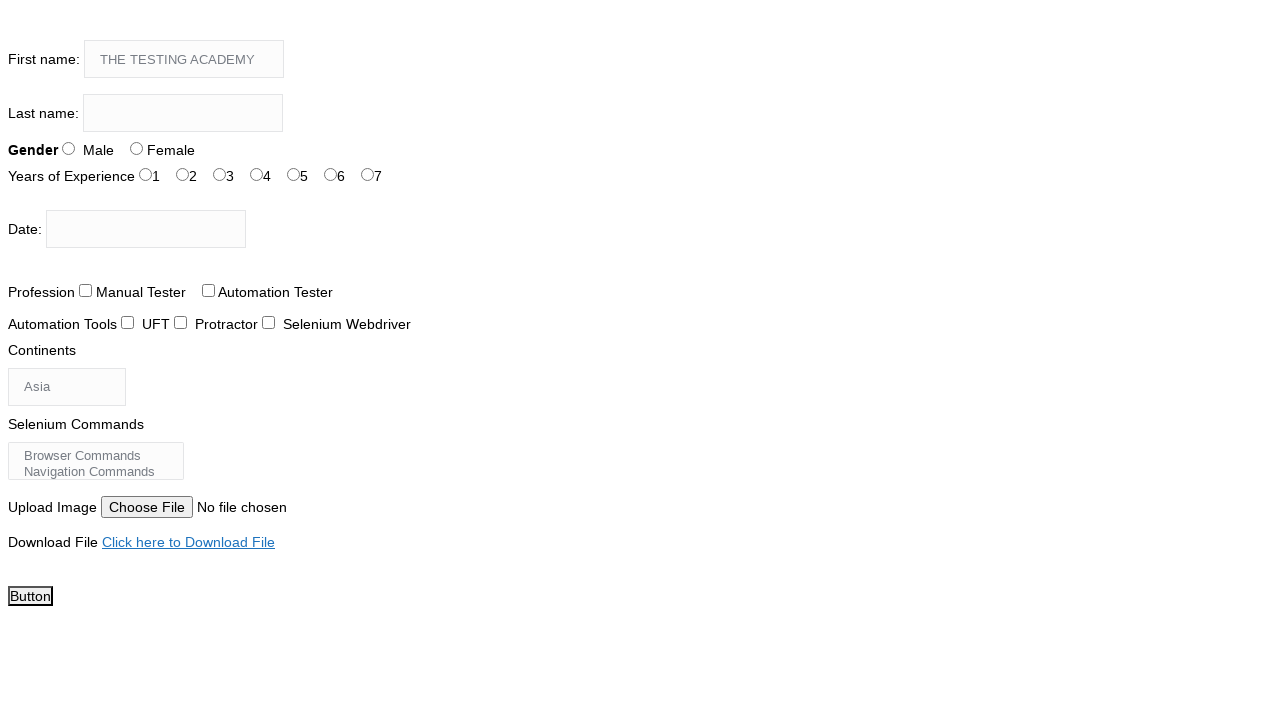

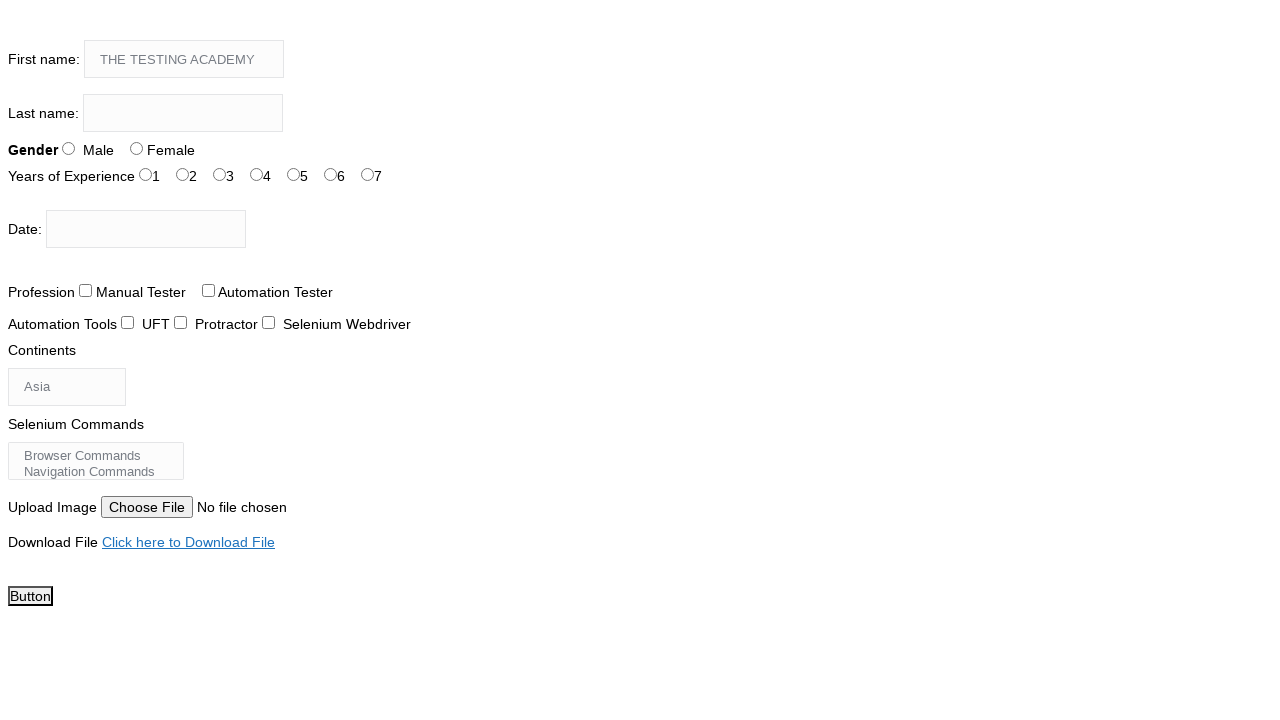